Tests dynamic controls functionality by clicking a checkbox, toggling remove/add button, enabling an input field, typing text, and then disabling it again on the Dynamic Controls page.

Starting URL: https://the-internet.herokuapp.com/

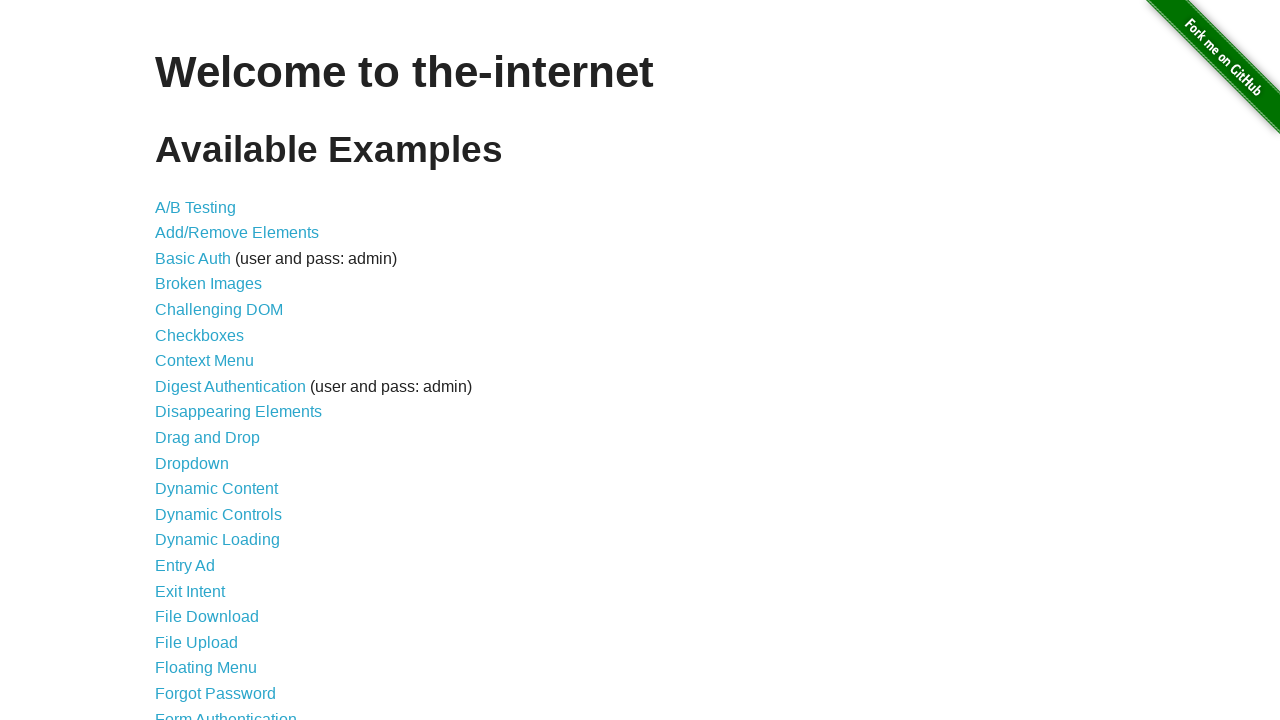

Clicked on Dynamic Controls link at (218, 514) on text=Dynamic Controls
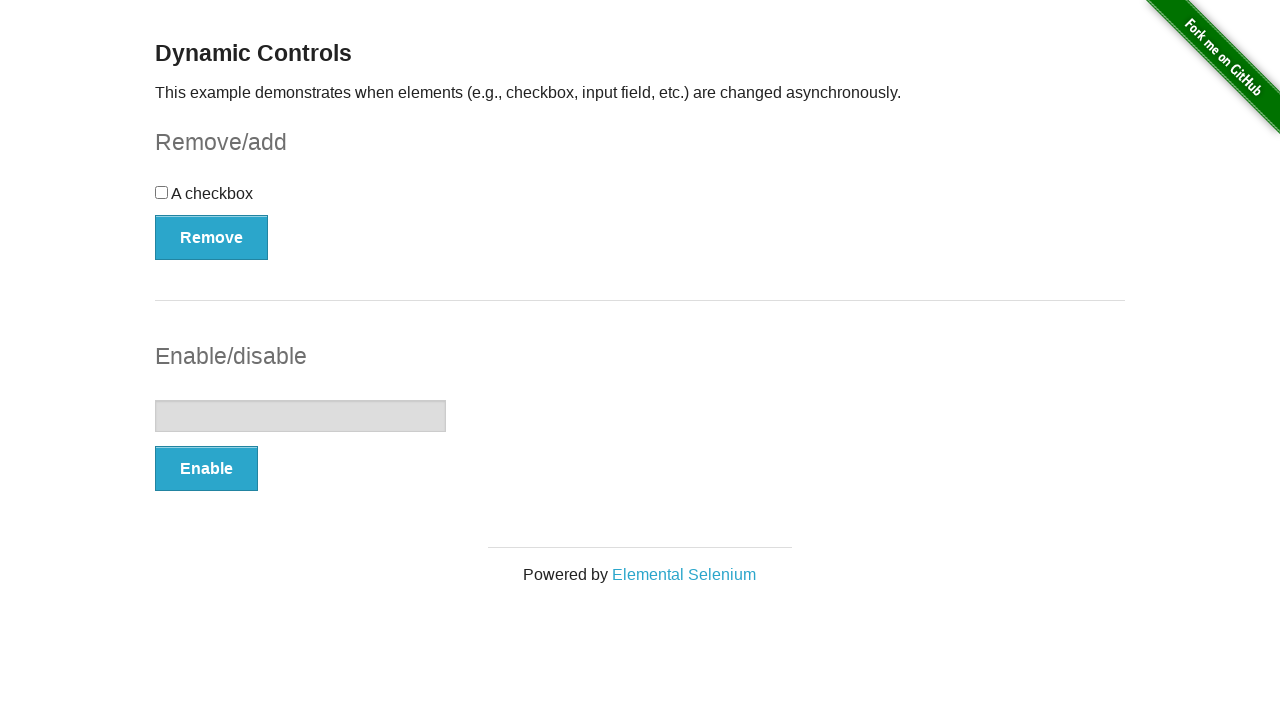

Clicked checkbox to check it at (162, 192) on #checkbox > input[type=checkbox]
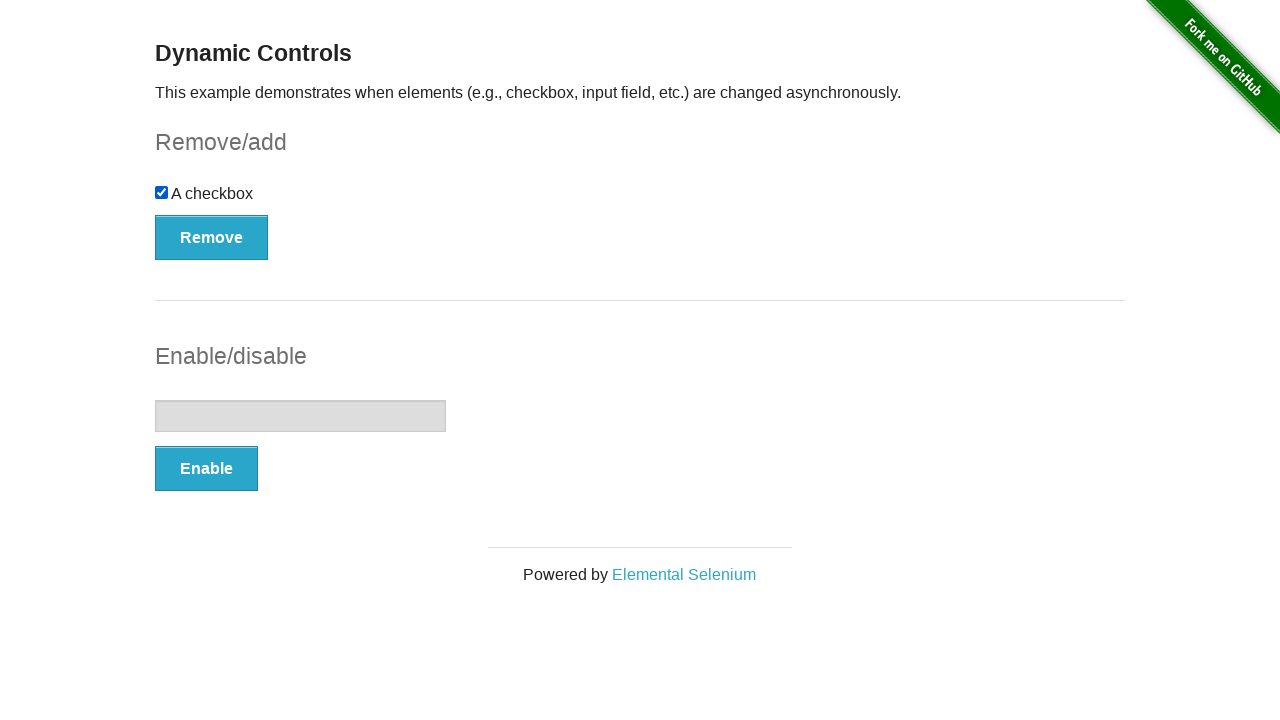

Clicked Remove button to remove checkbox at (212, 237) on #checkbox-example > button
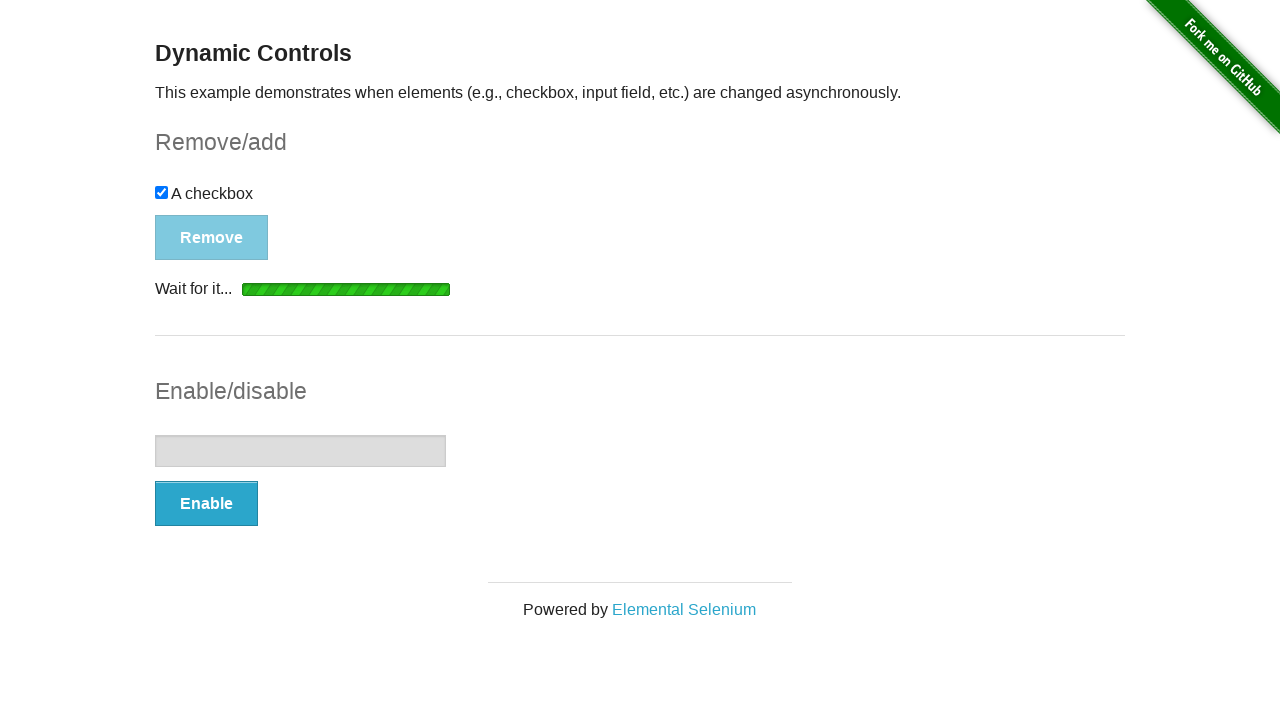

Waited for Add button to become visible
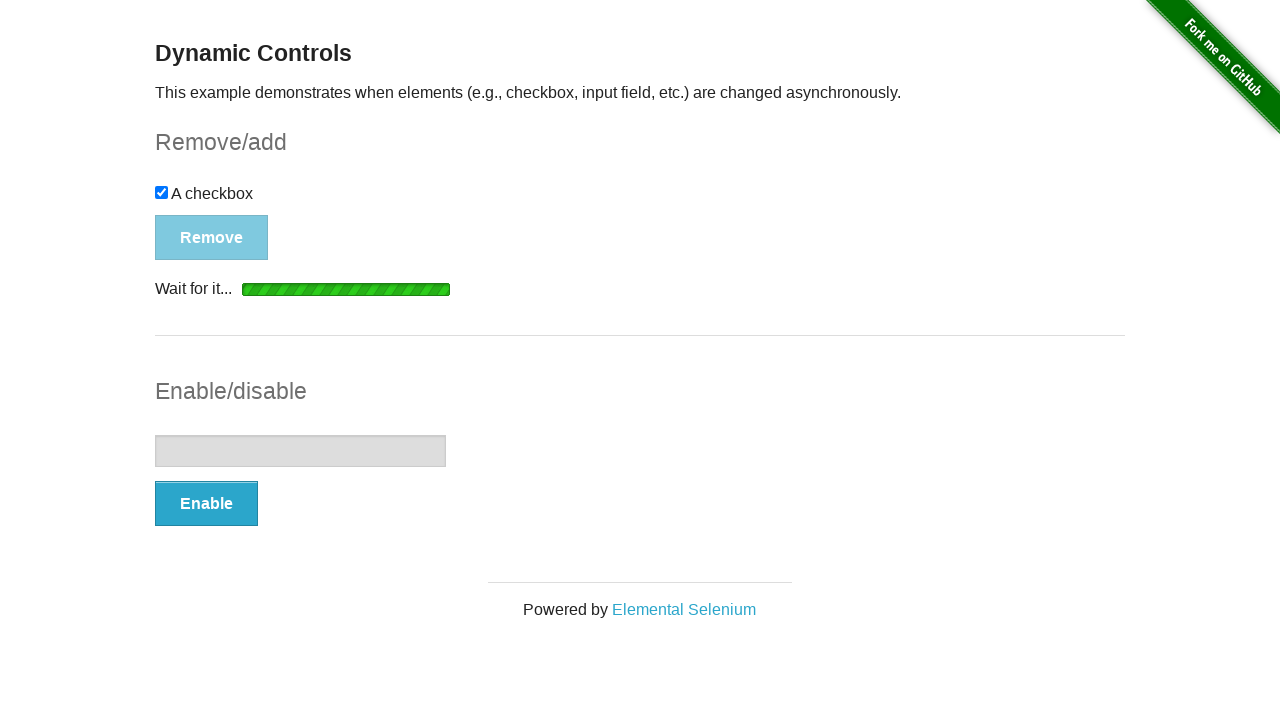

Clicked Add button to add checkbox back at (196, 208) on #checkbox-example > button
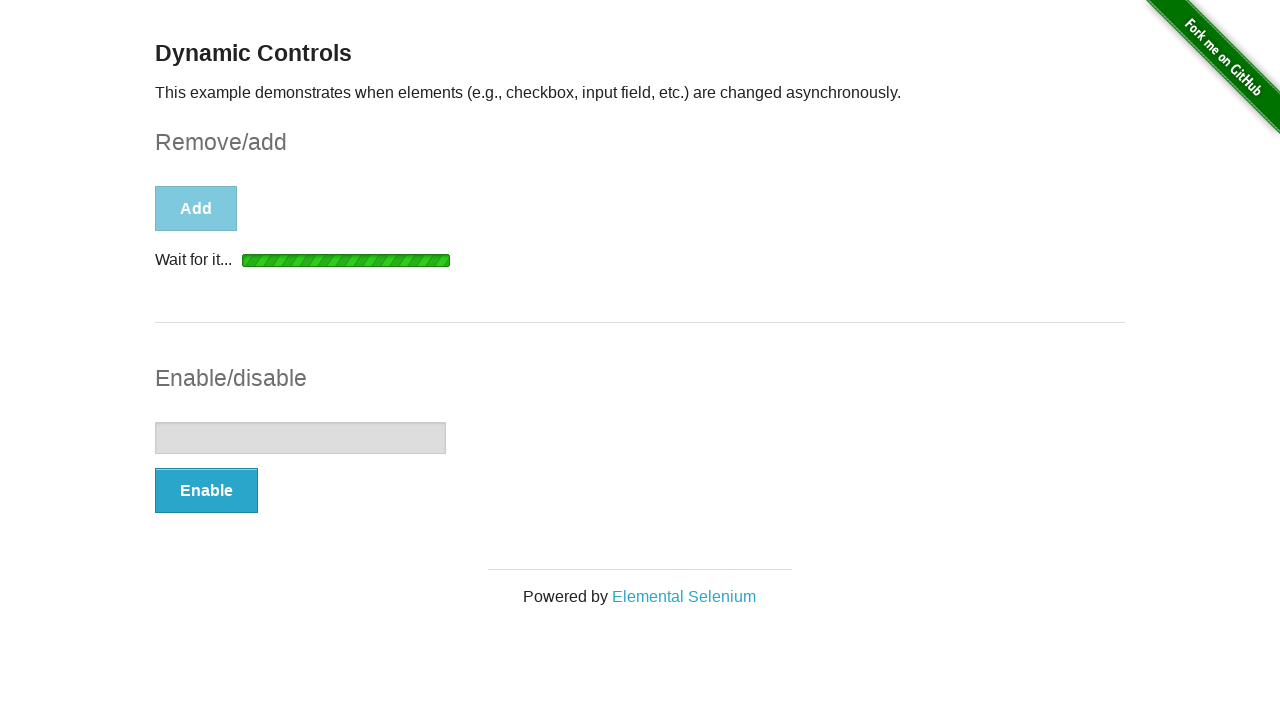

Clicked Enable button for input field at (206, 491) on #input-example > button
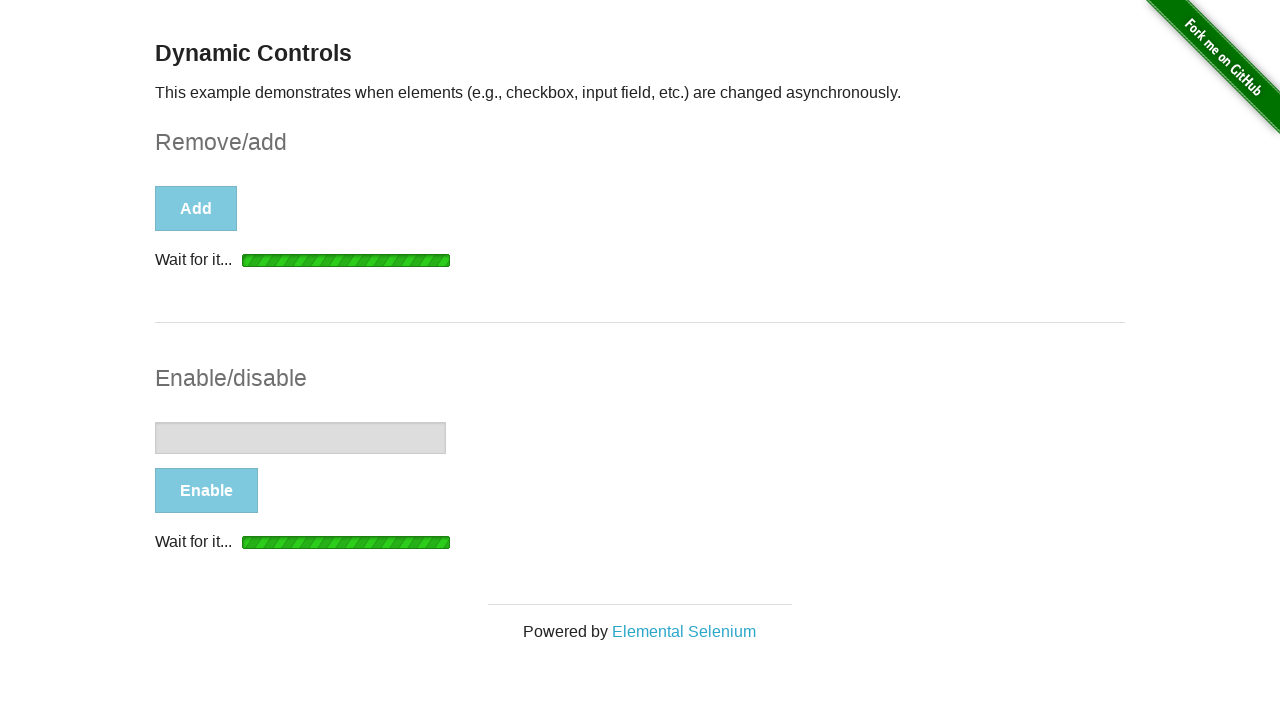

Waited for input field to be enabled
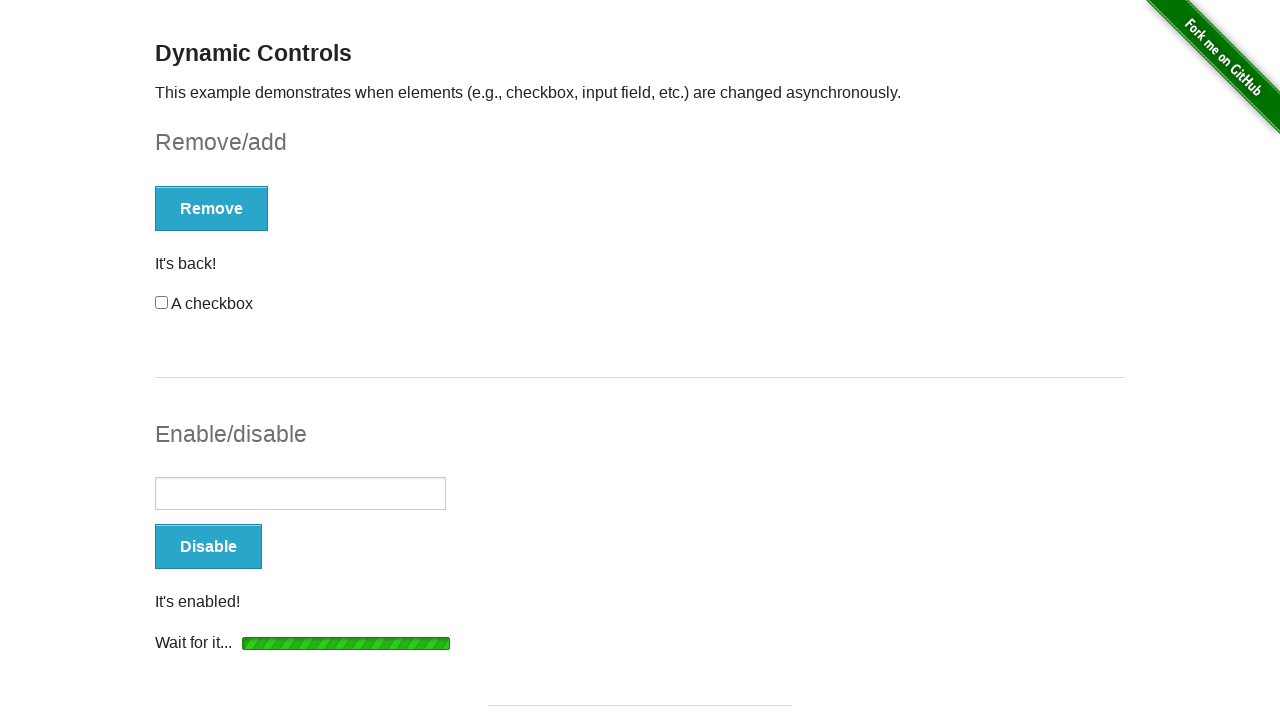

Typed 'Platzi' into the enabled input field on #input-example > input[type=text]
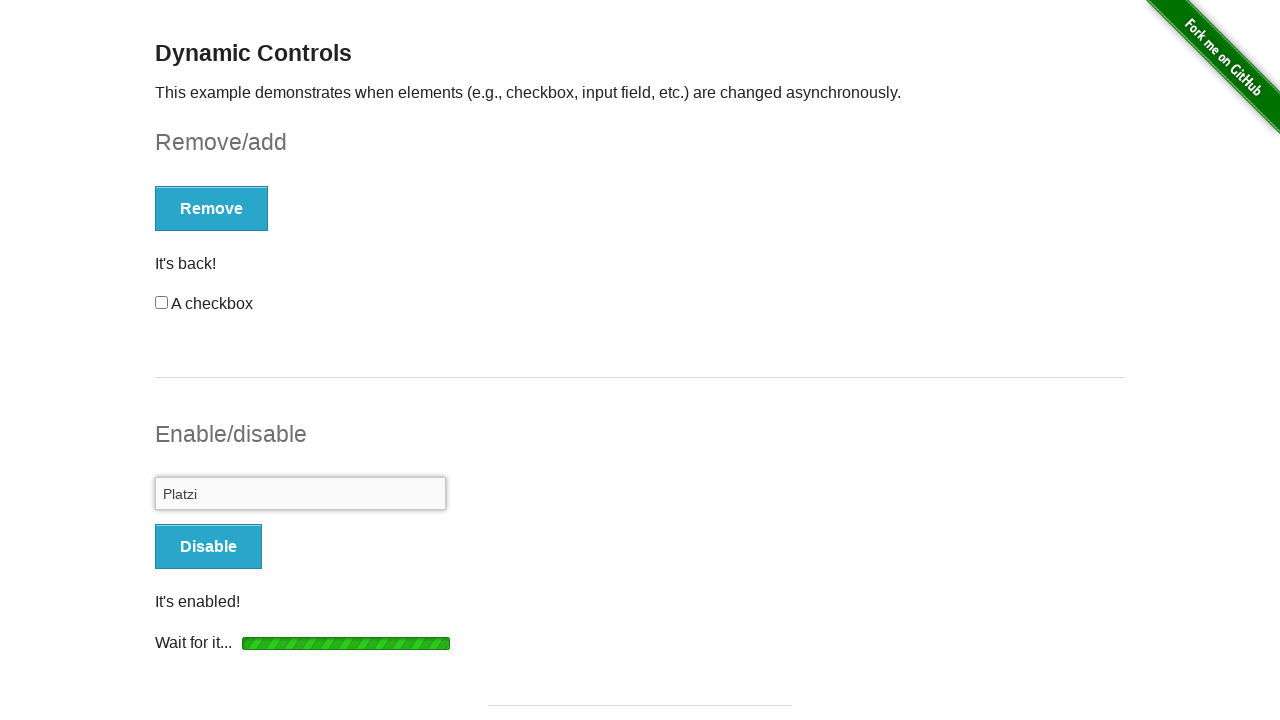

Clicked Disable button to disable input field at (208, 546) on #input-example > button
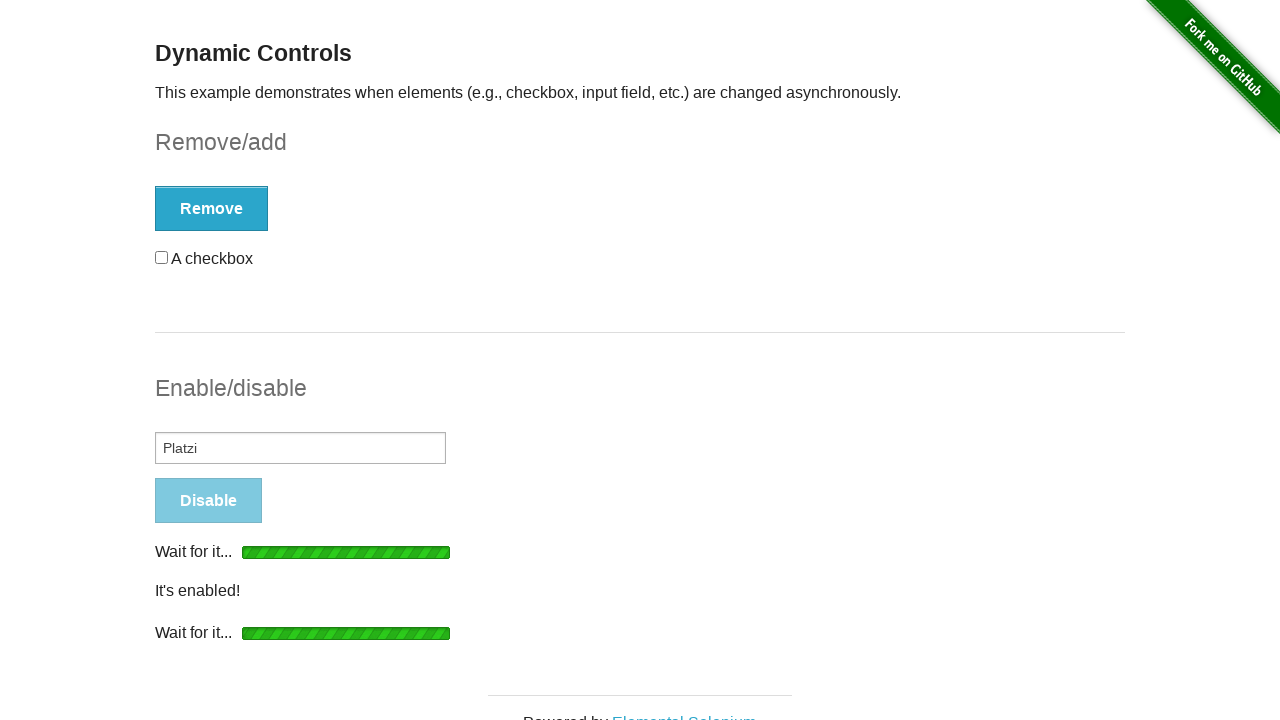

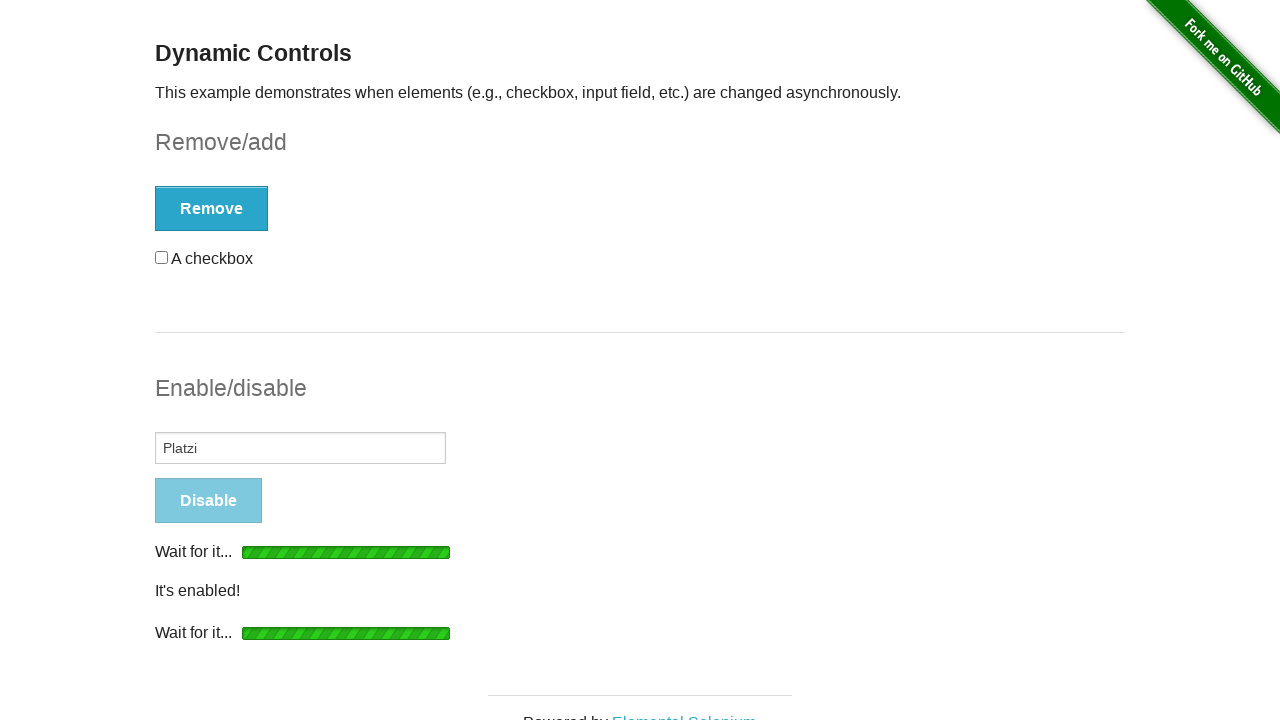